Tests sorting the Due column in ascending order by clicking the column header and verifying the values are sorted from lowest to highest.

Starting URL: http://the-internet.herokuapp.com/tables

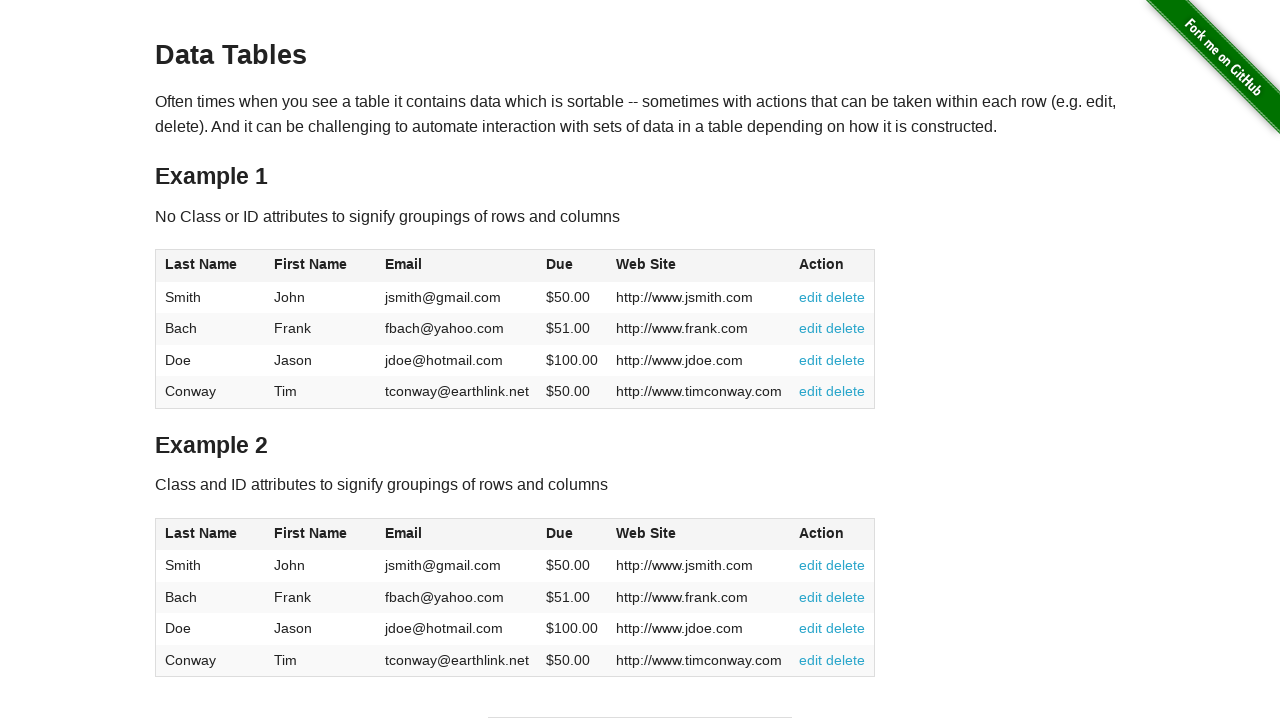

Clicked Due column header to sort ascending at (572, 266) on #table1 thead tr th:nth-of-type(4)
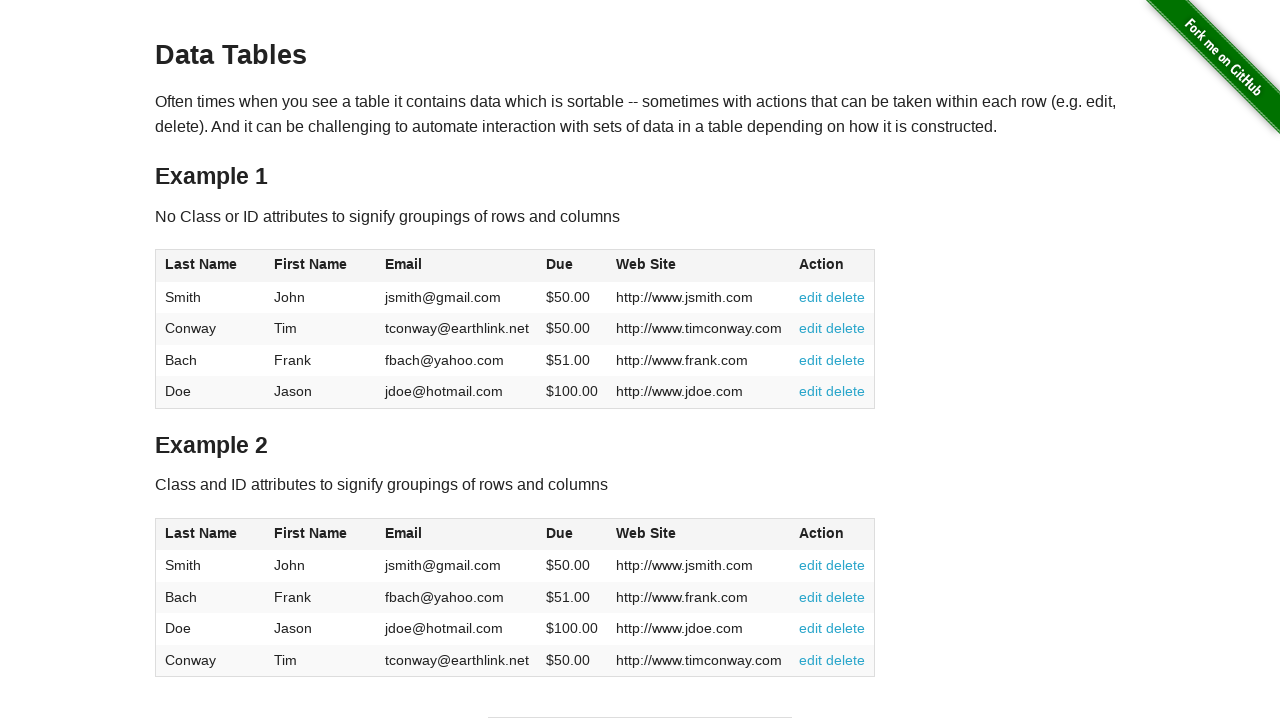

Table loaded with Due column values visible
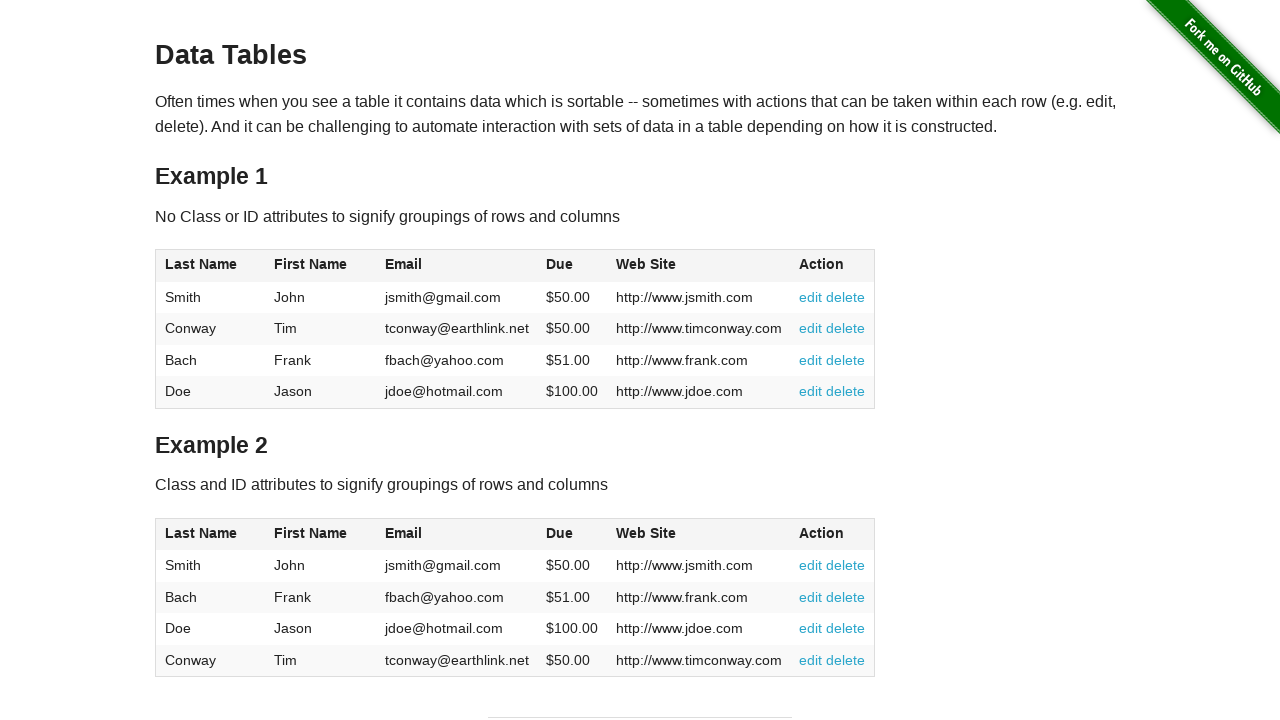

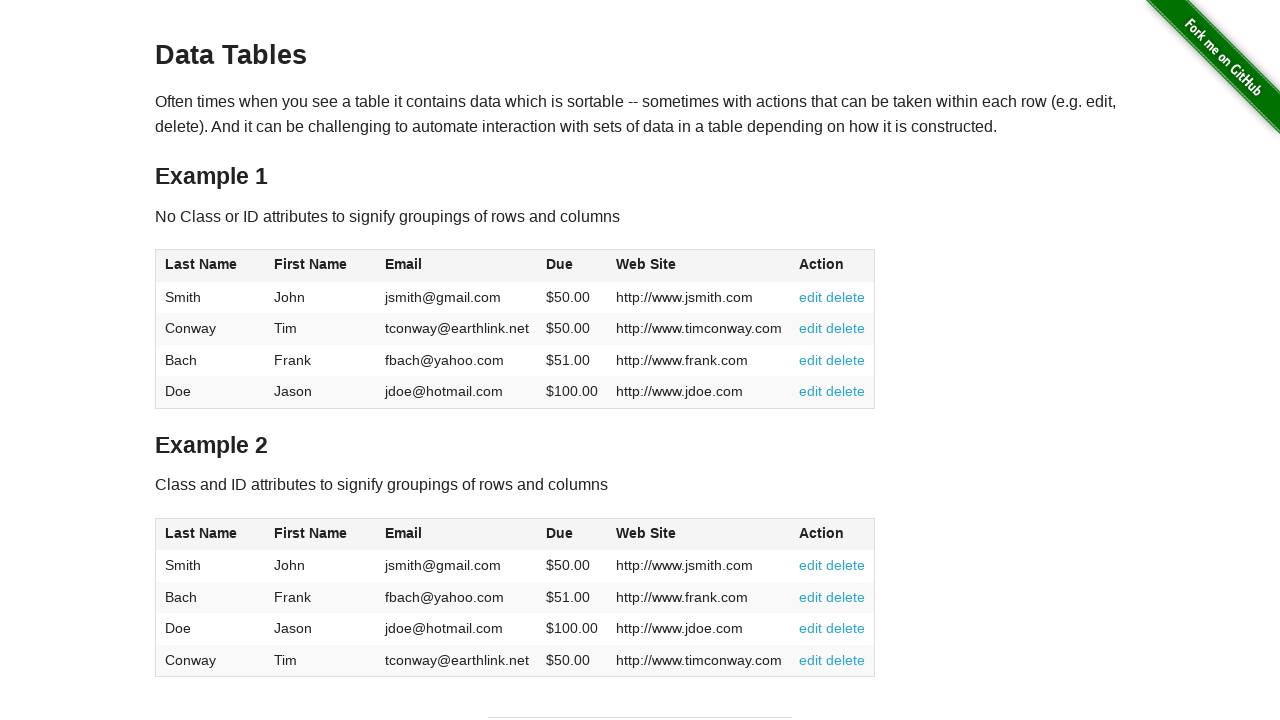